Navigates to a Toutiao article page and retrieves the page content after it loads

Starting URL: https://www.toutiao.com/i6827512913318642187/

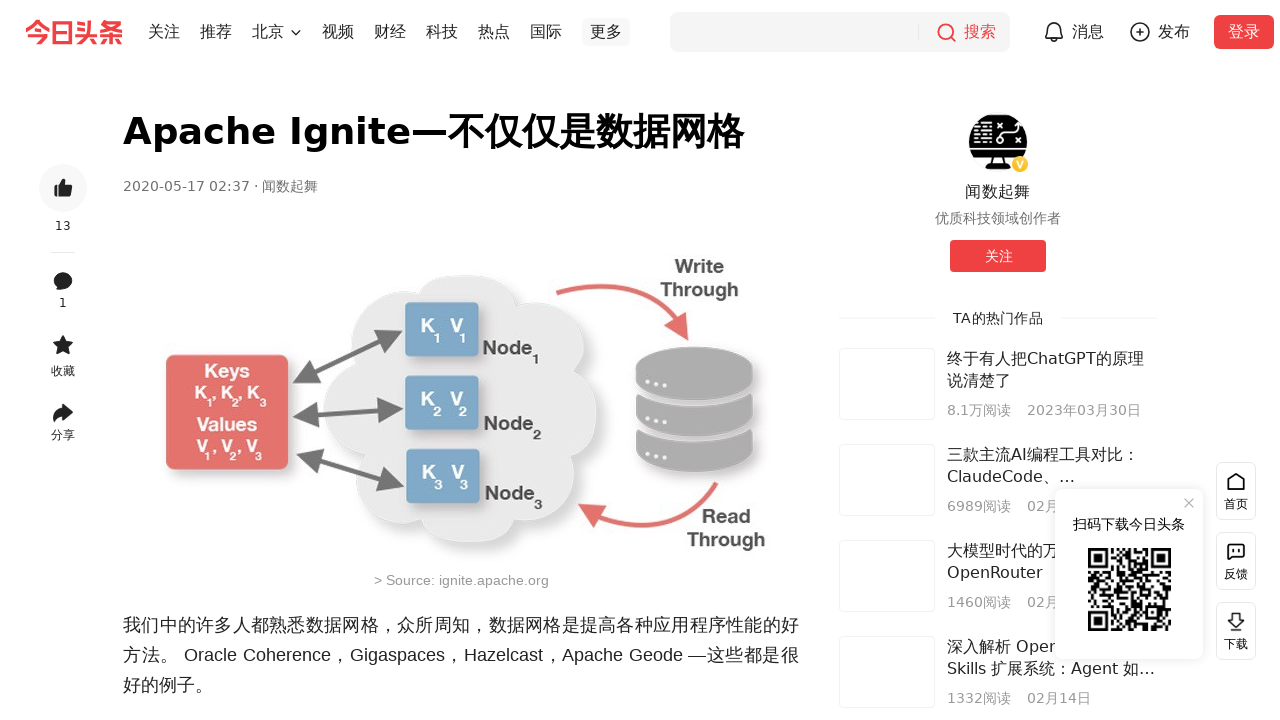

Waited for page to reach networkidle state
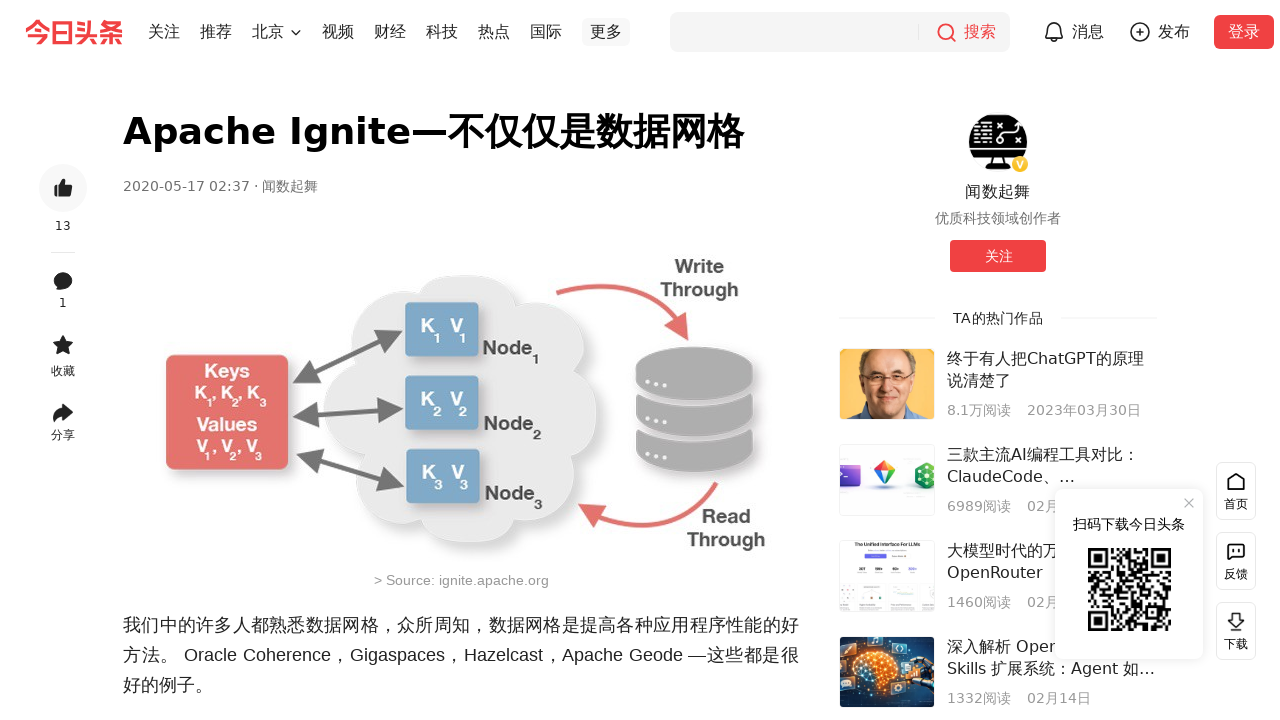

Retrieved page content from Toutiao article
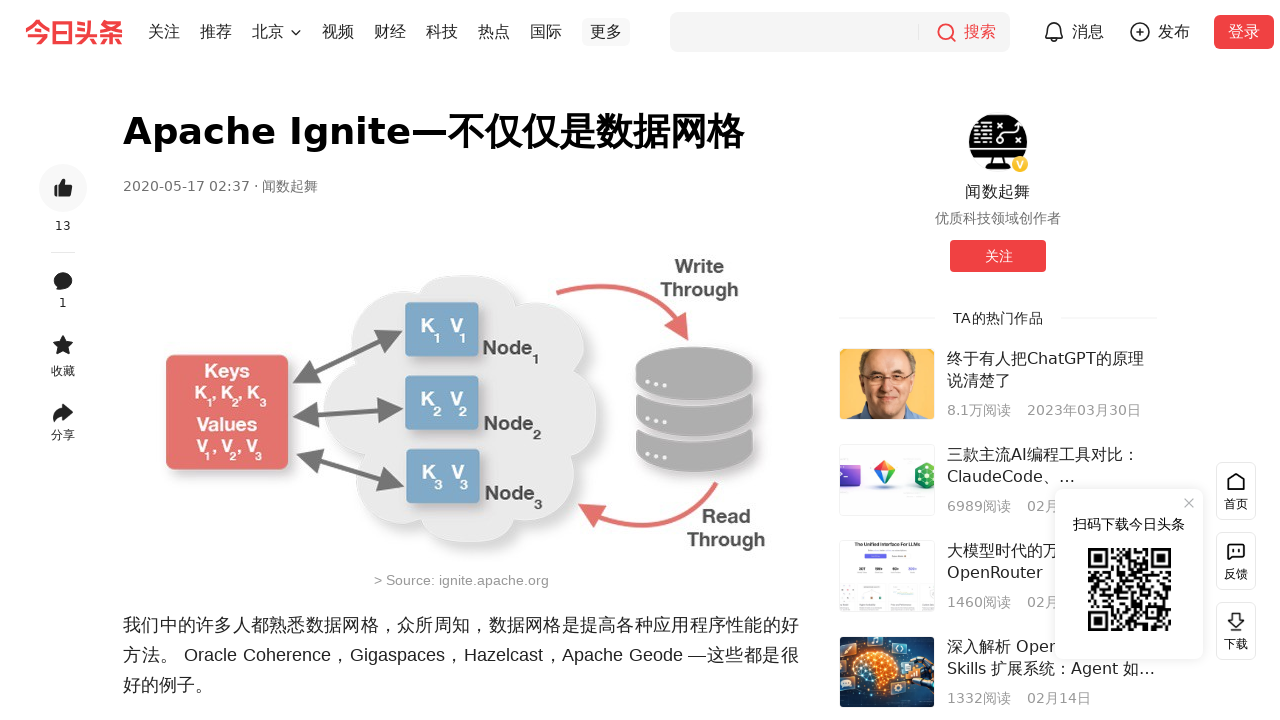

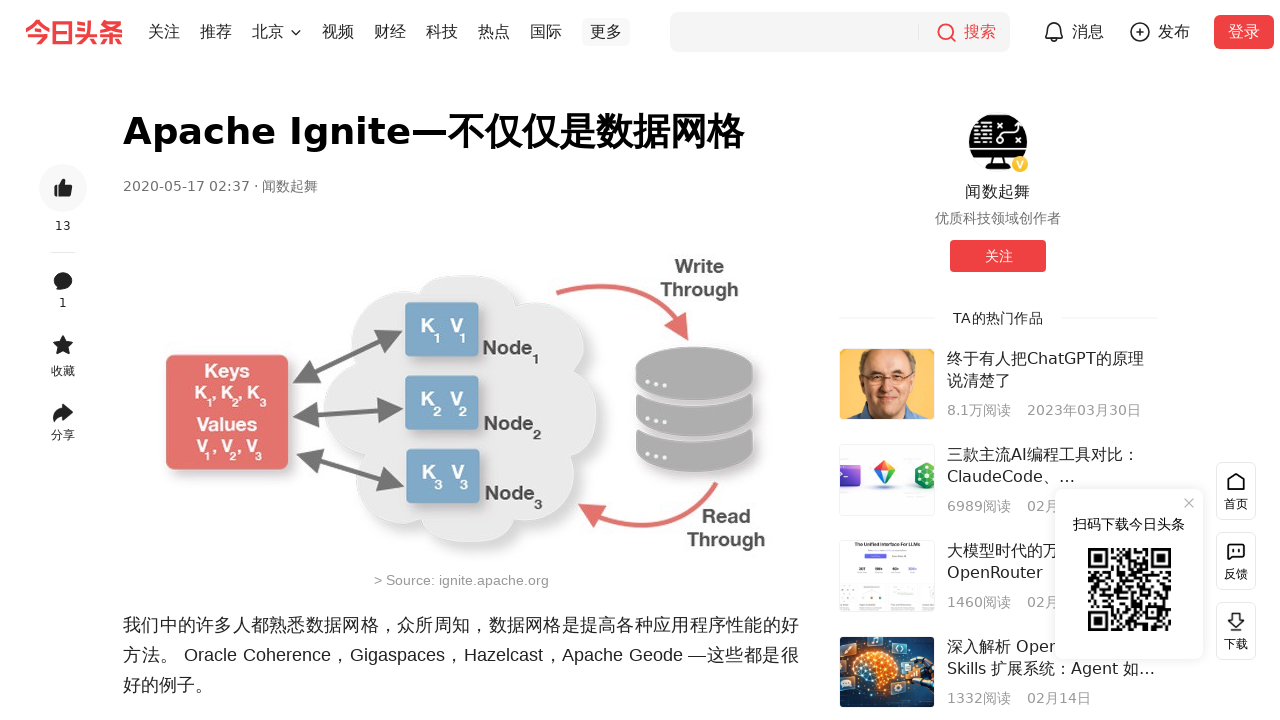